Tests dynamic loading by clicking a start button and waiting for the loading indicator to disappear before verifying the result.

Starting URL: http://the-internet.herokuapp.com/dynamic_loading/1

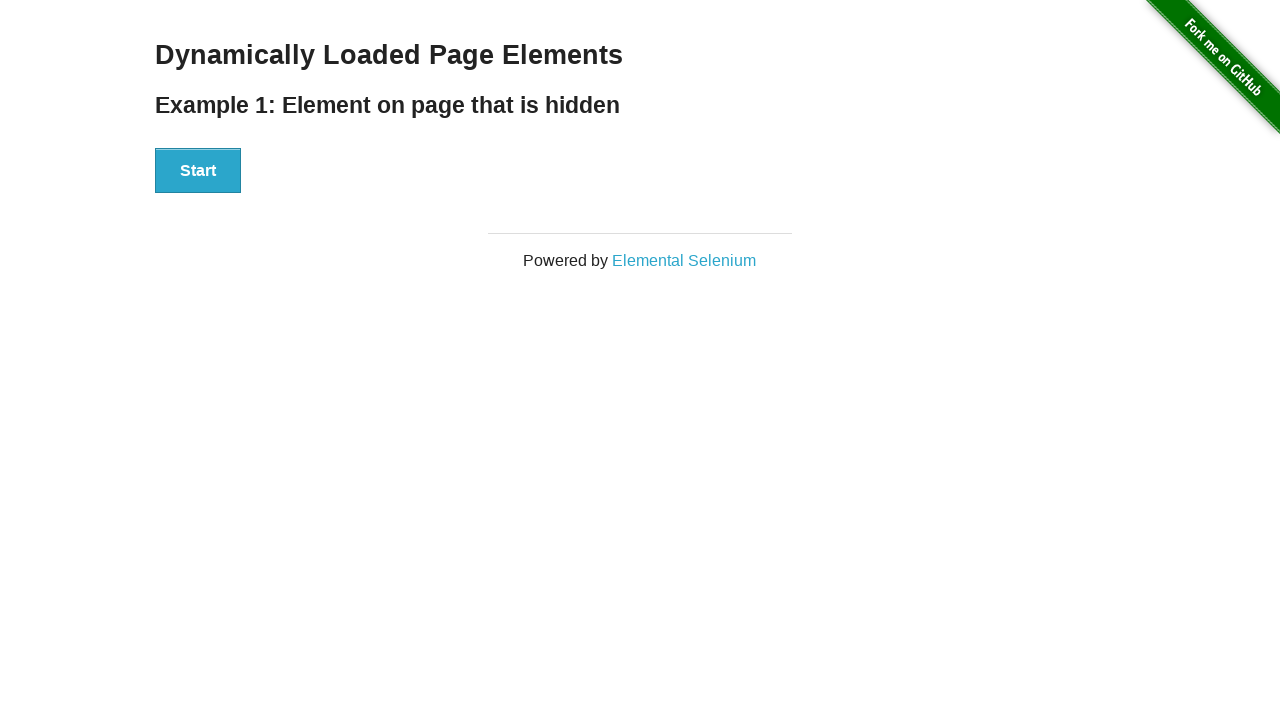

Clicked the start button to initiate loading at (198, 171) on #start button
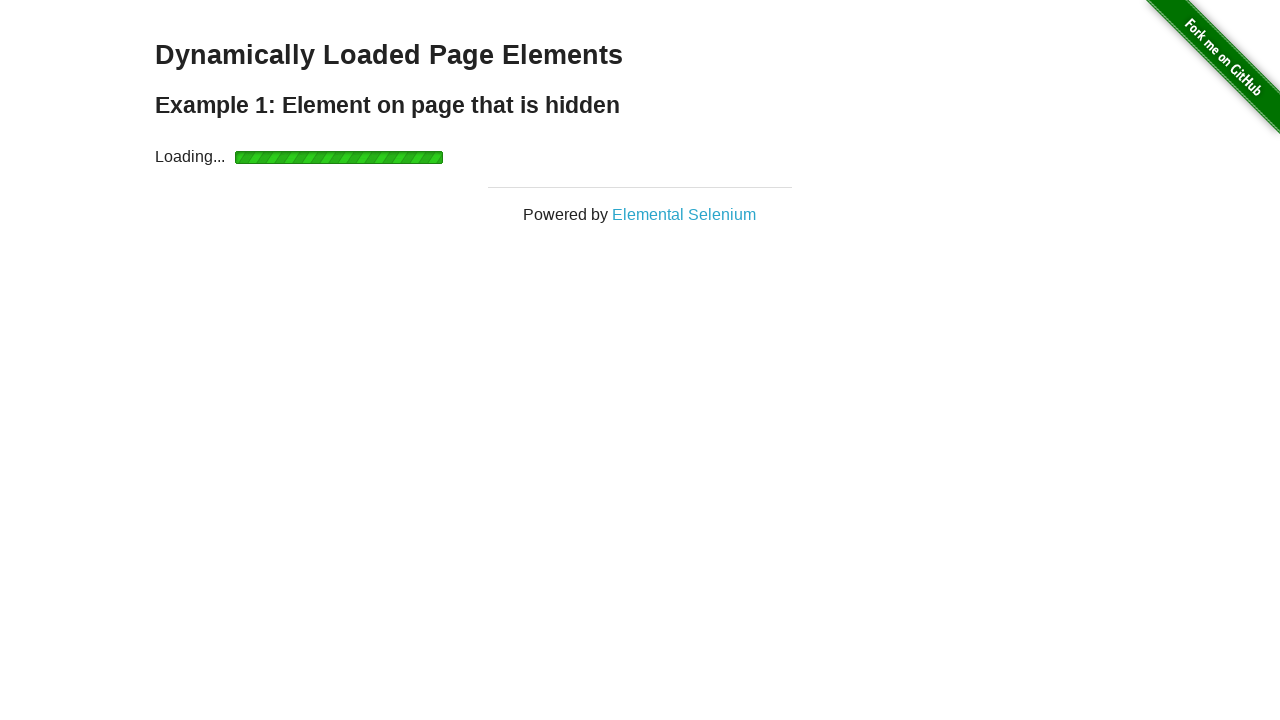

Loading indicator disappeared after waiting
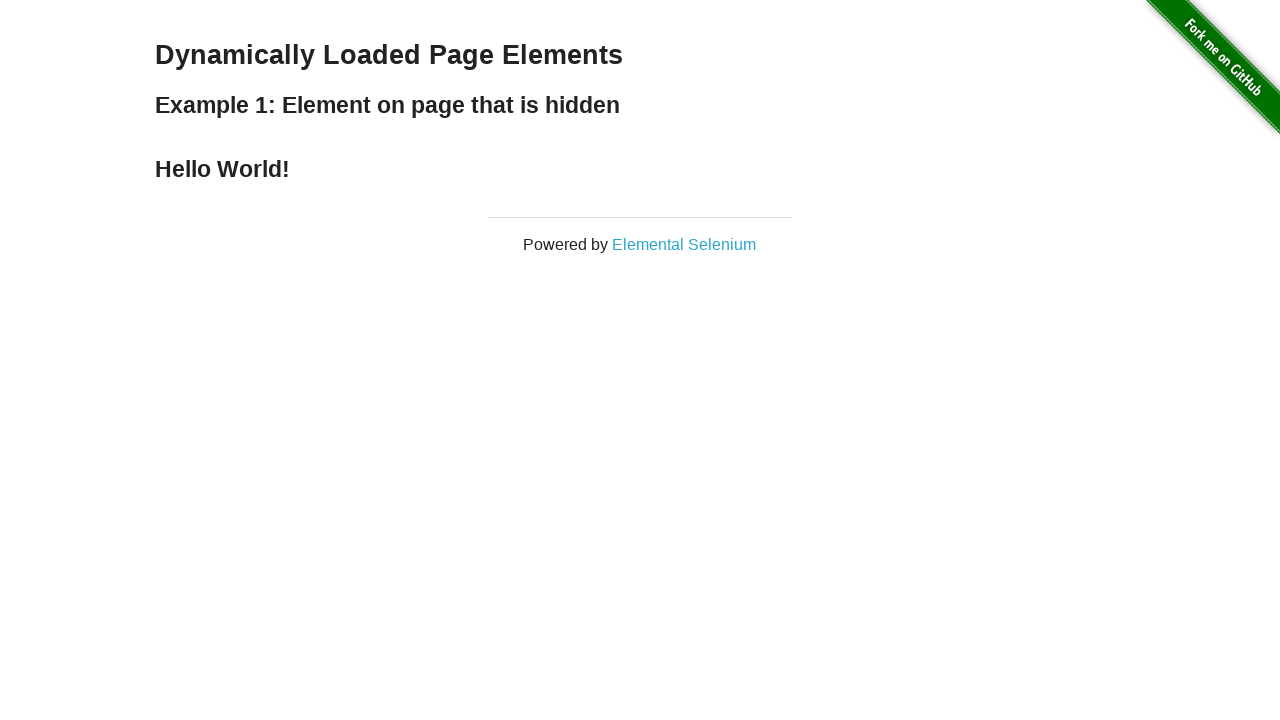

Located the finish heading element
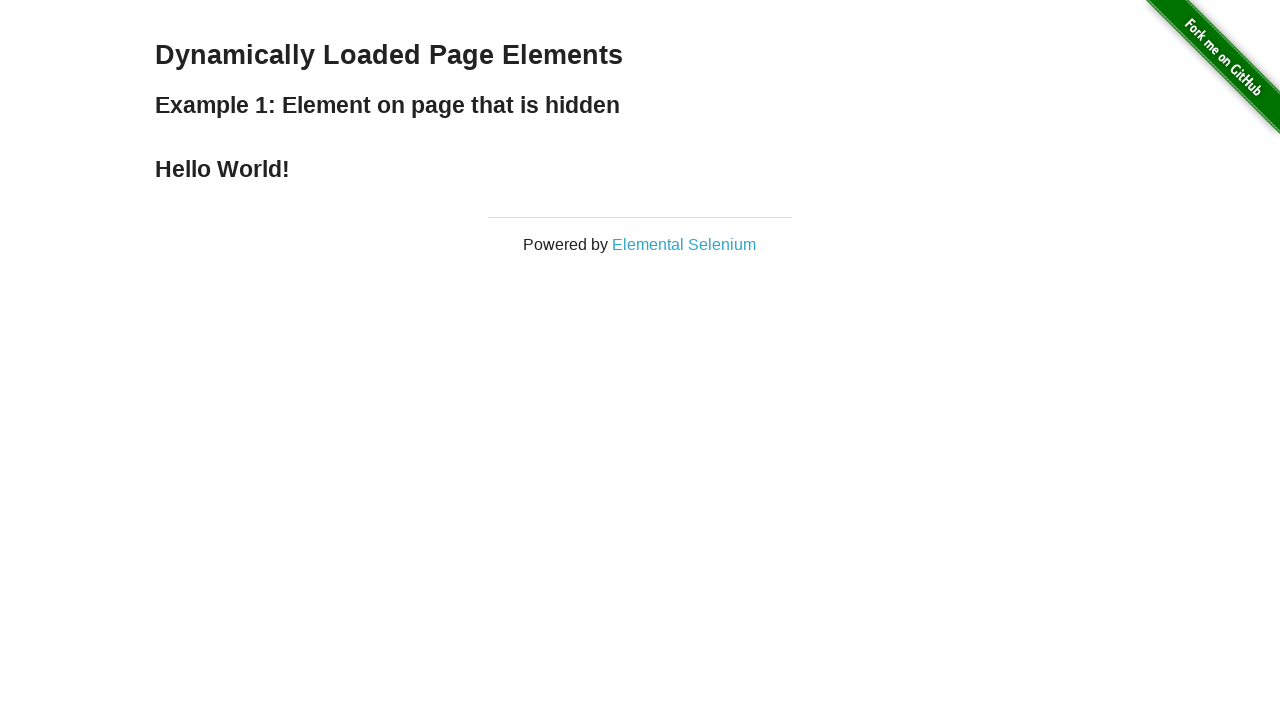

Verified that finish heading is visible
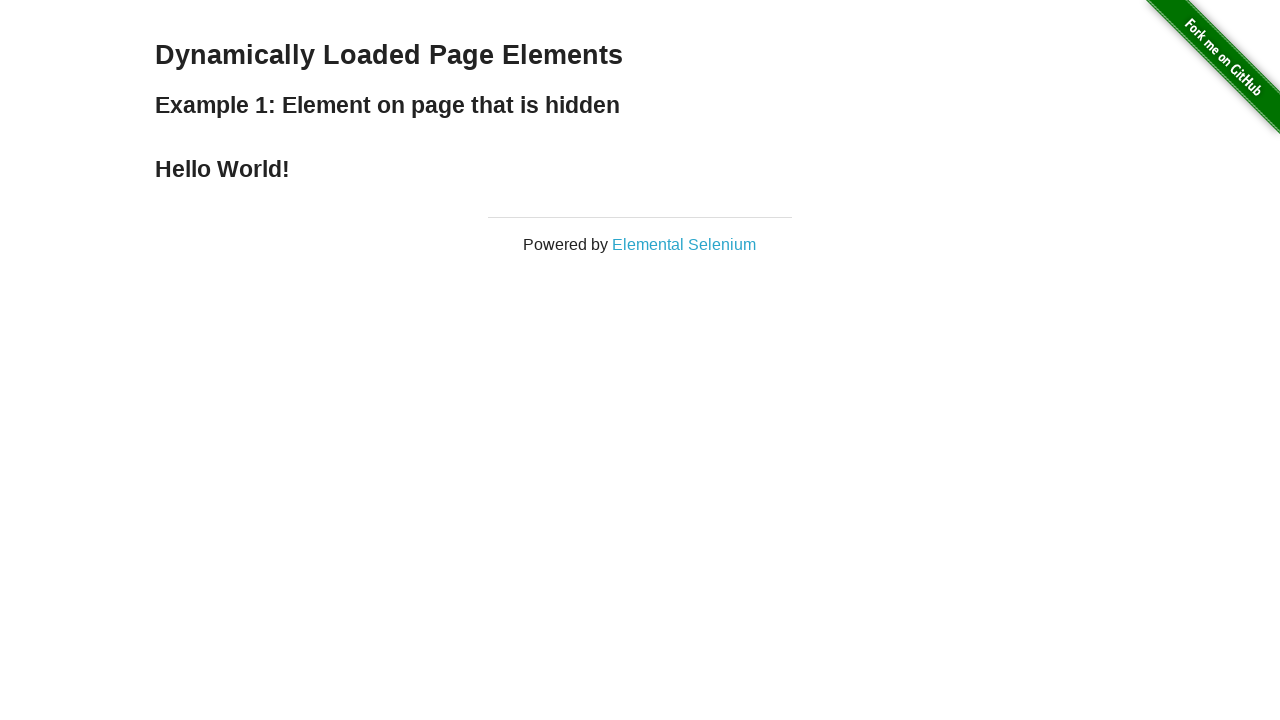

Verified that finish heading displays 'Hello World!' text
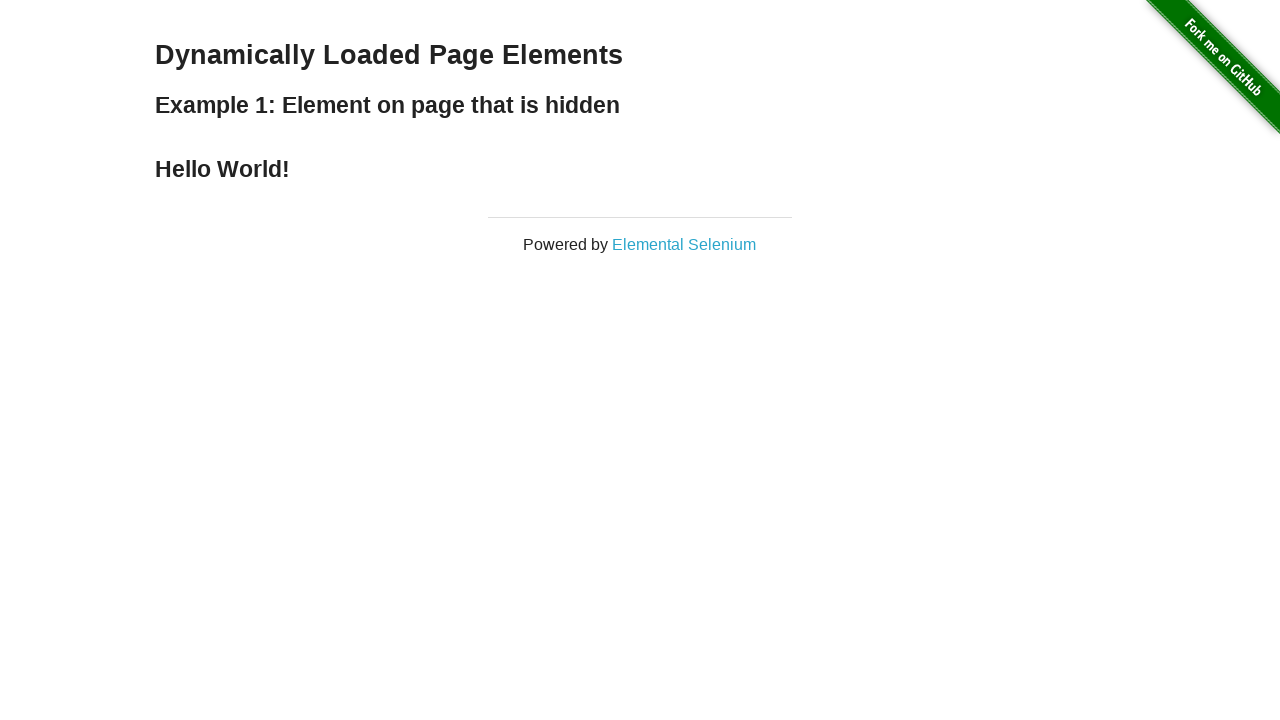

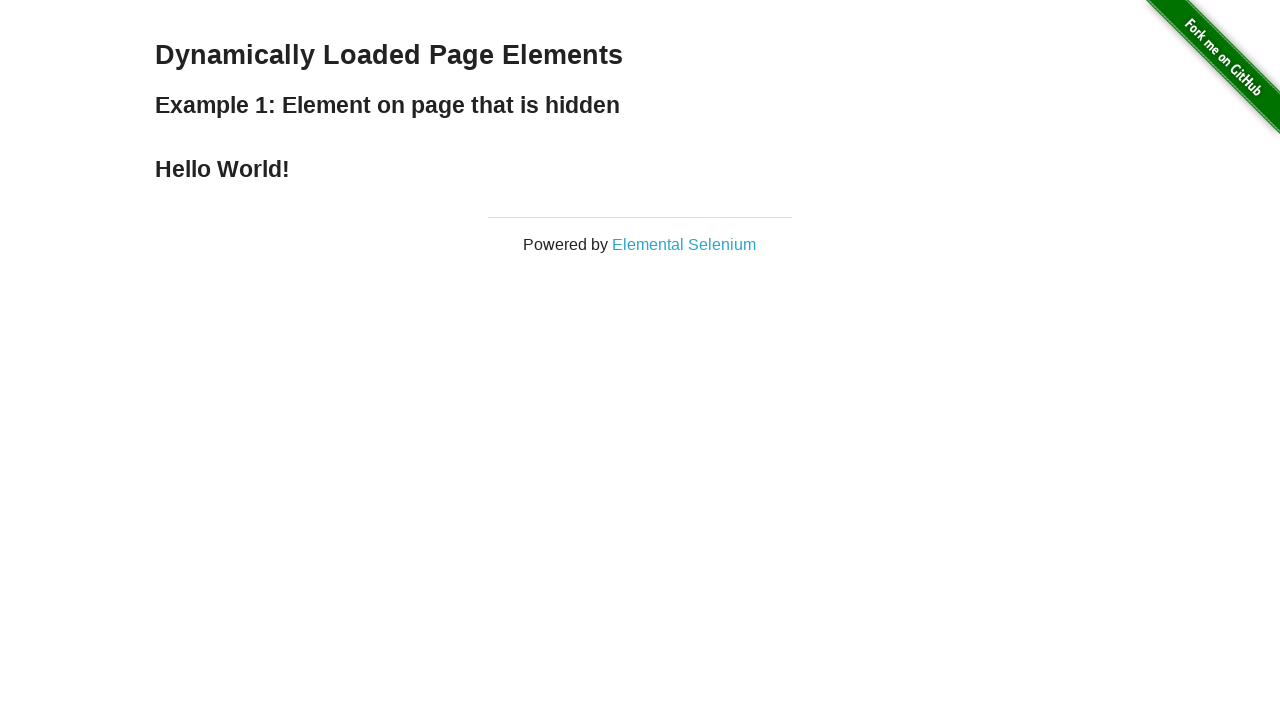